Tests modal functionality by opening a modal dialog and closing it via JavaScript execution

Starting URL: https://formy-project.herokuapp.com/modal

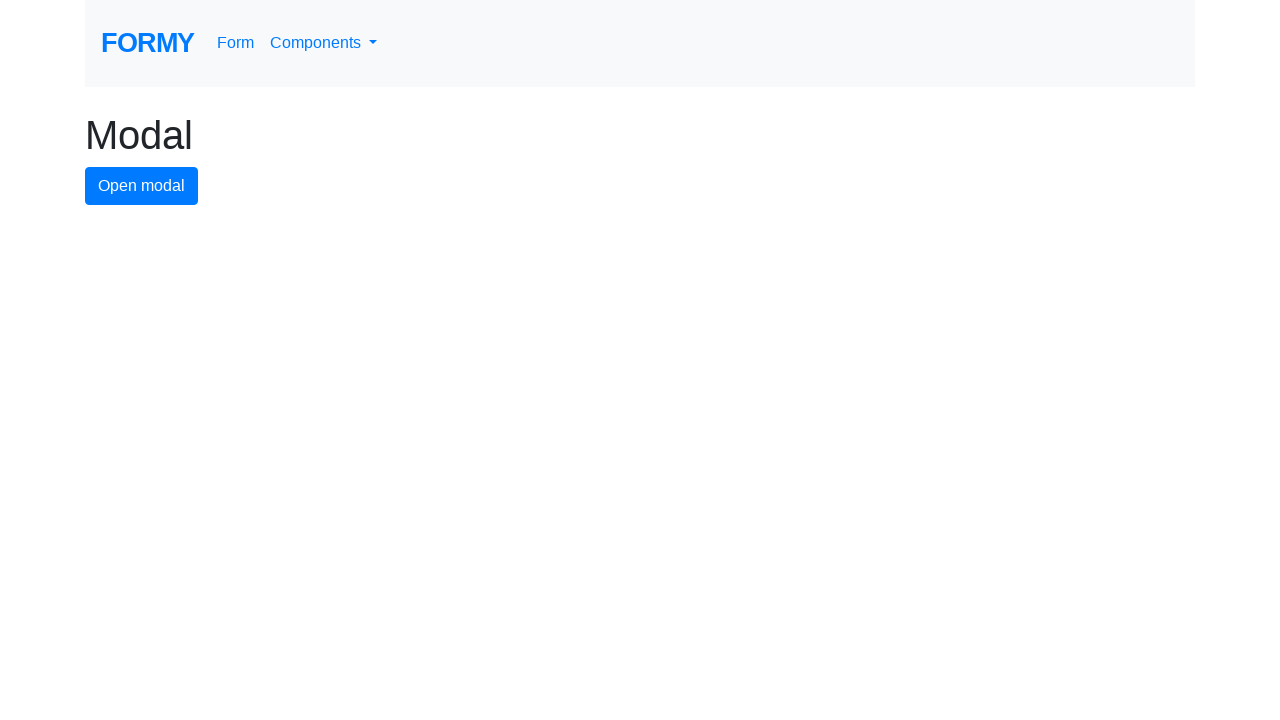

Clicked modal button to open the modal dialog at (142, 186) on #modal-button
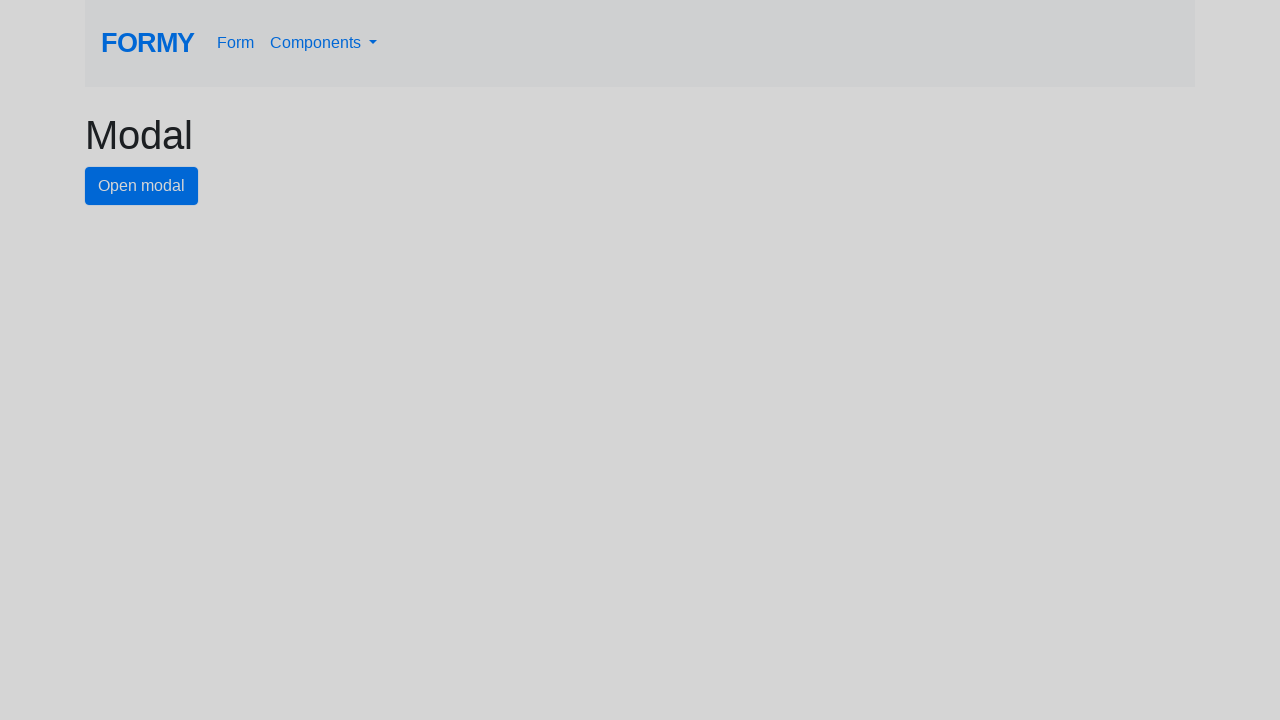

Modal dialog appeared and close button is visible
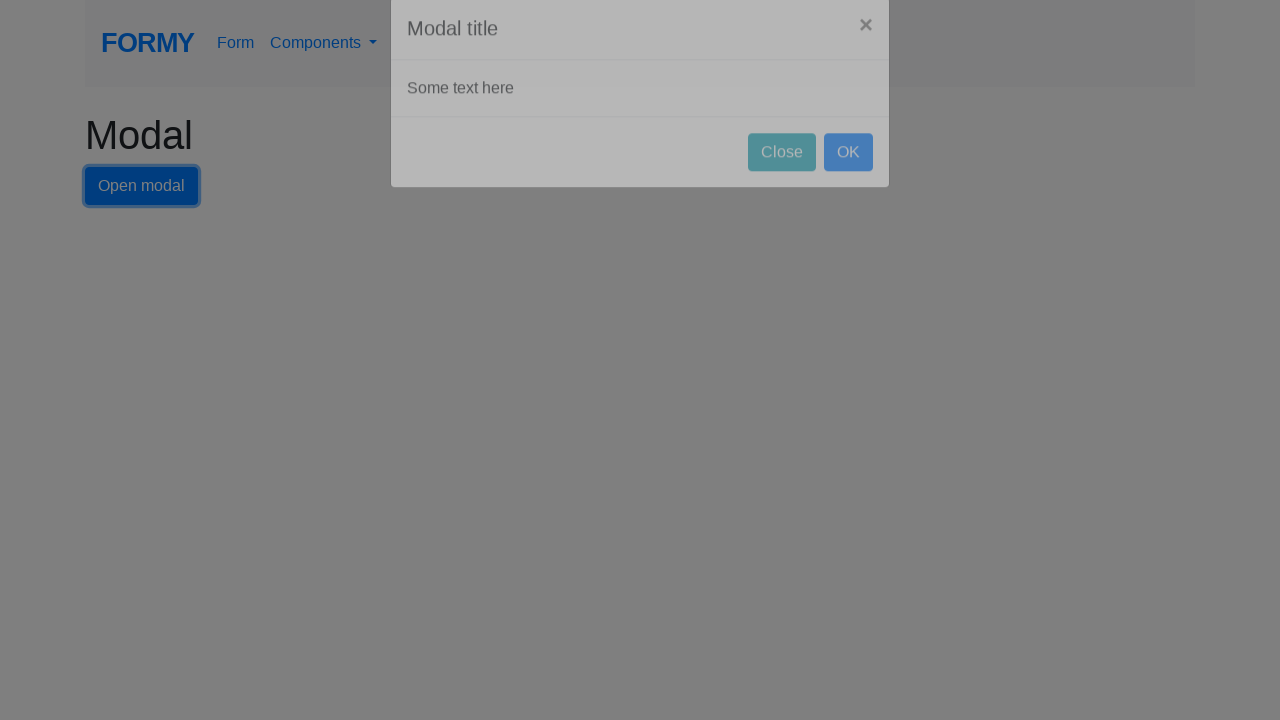

Executed JavaScript to click the close button and close the modal
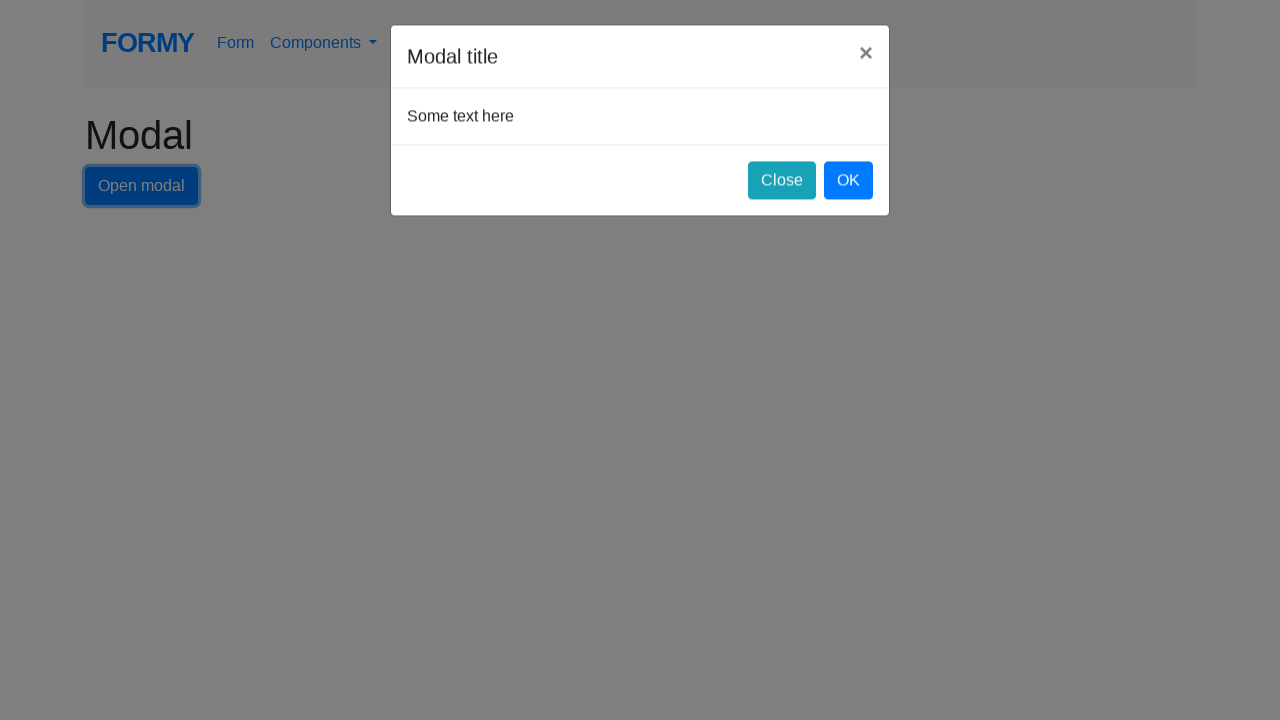

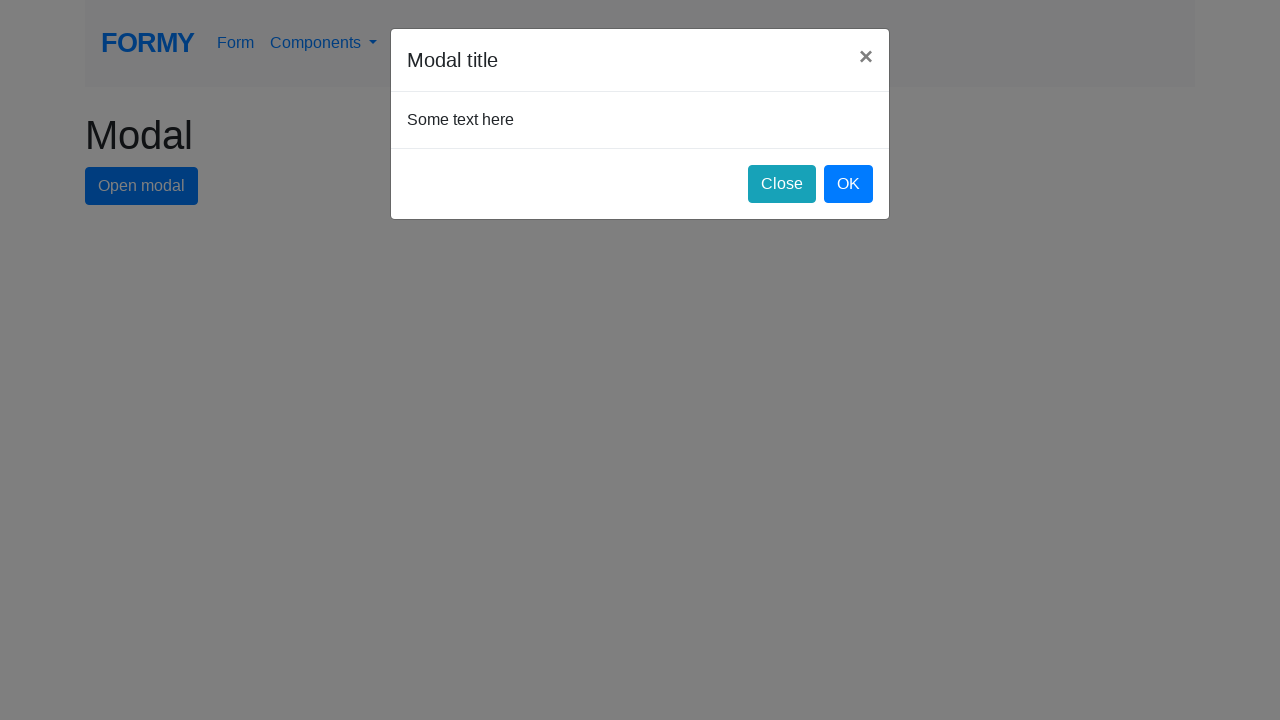